Tests dropdown selection functionality by selecting options by value and label, and verifying selections

Starting URL: http://the-internet.herokuapp.com/dropdown

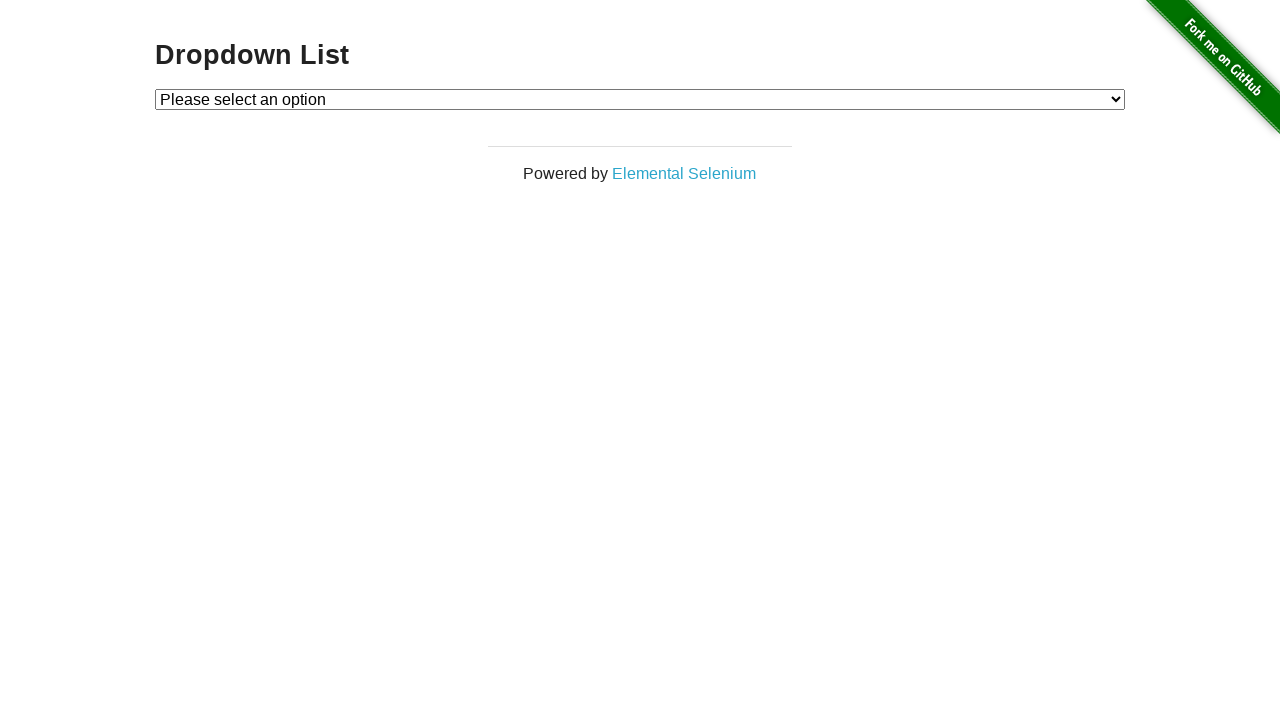

Selected Option 1 by value from dropdown on #dropdown
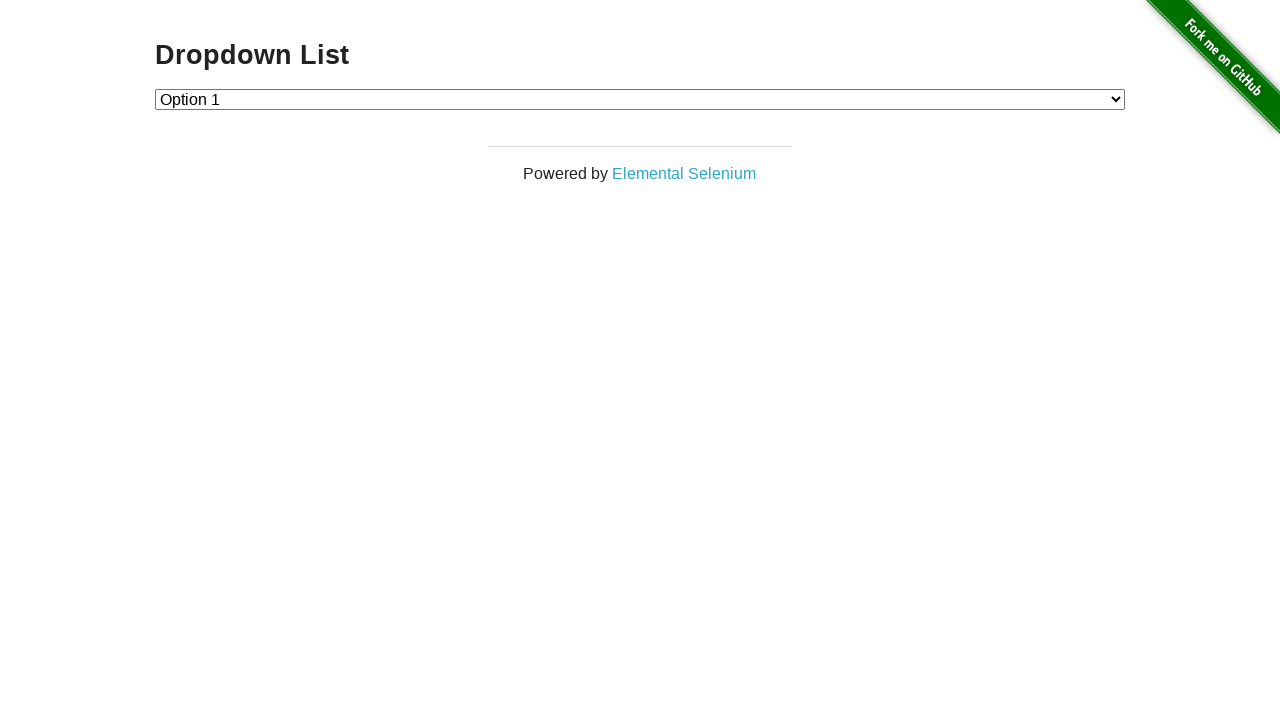

Verified dropdown is present after selecting Option 1
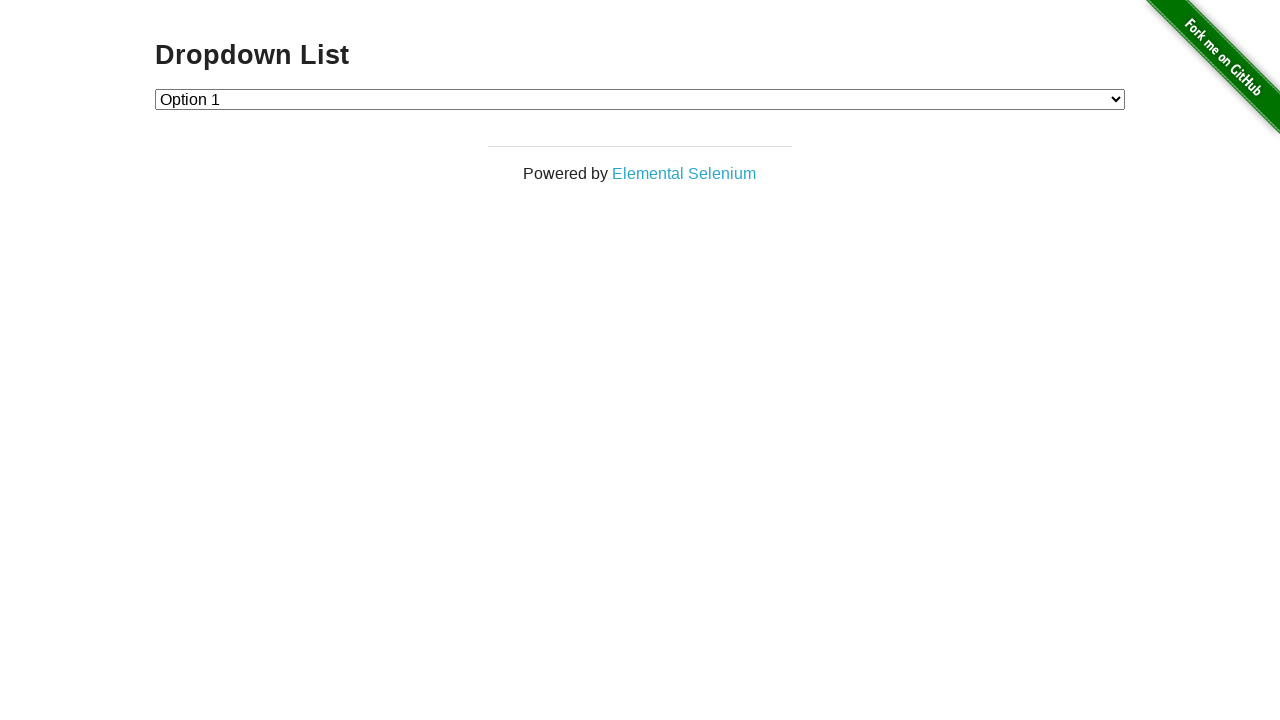

Selected Option 2 by label from dropdown on #dropdown
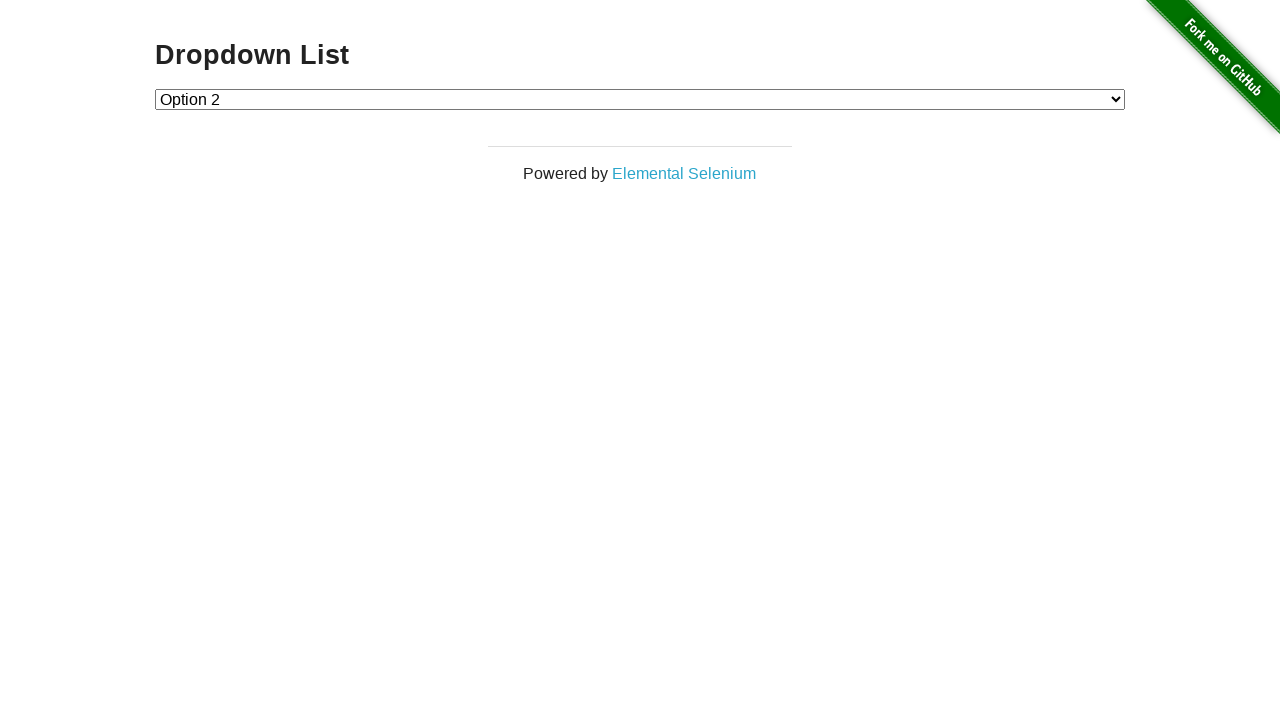

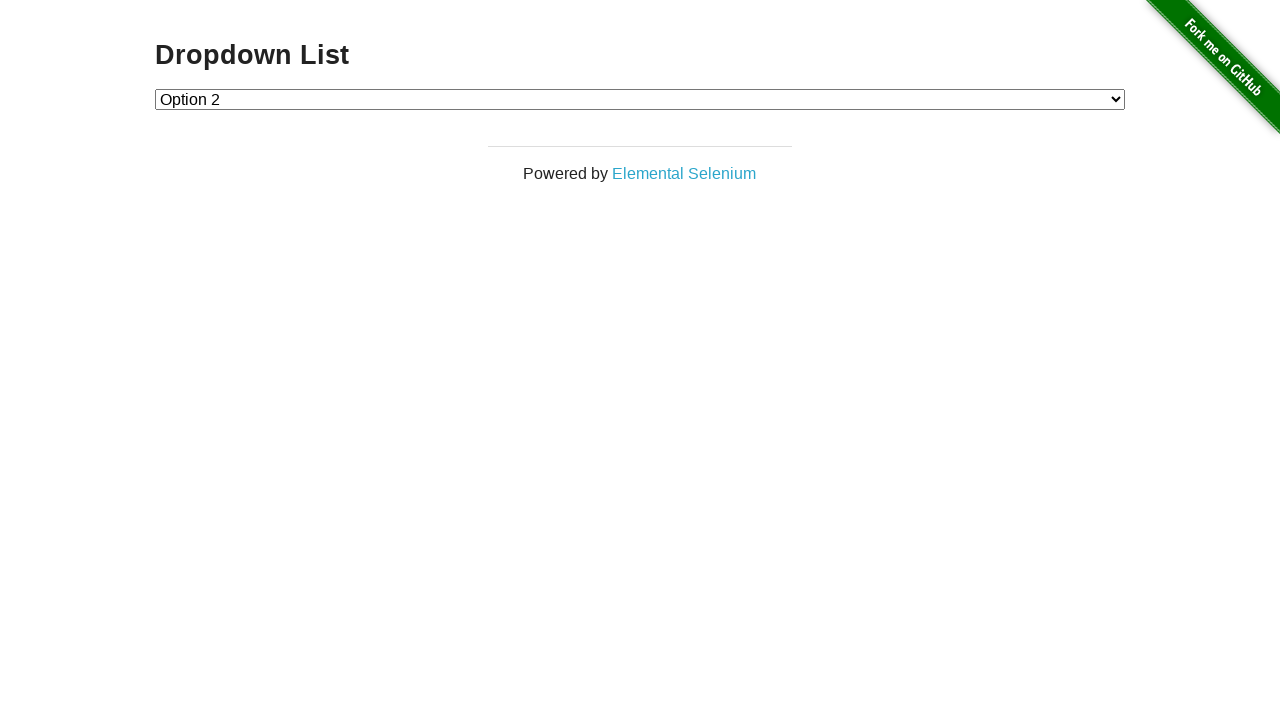